Tests JavaScript alert handling by clicking a button that triggers an alert and then accepting/dismissing the alert dialog

Starting URL: https://demoqa.com/alerts

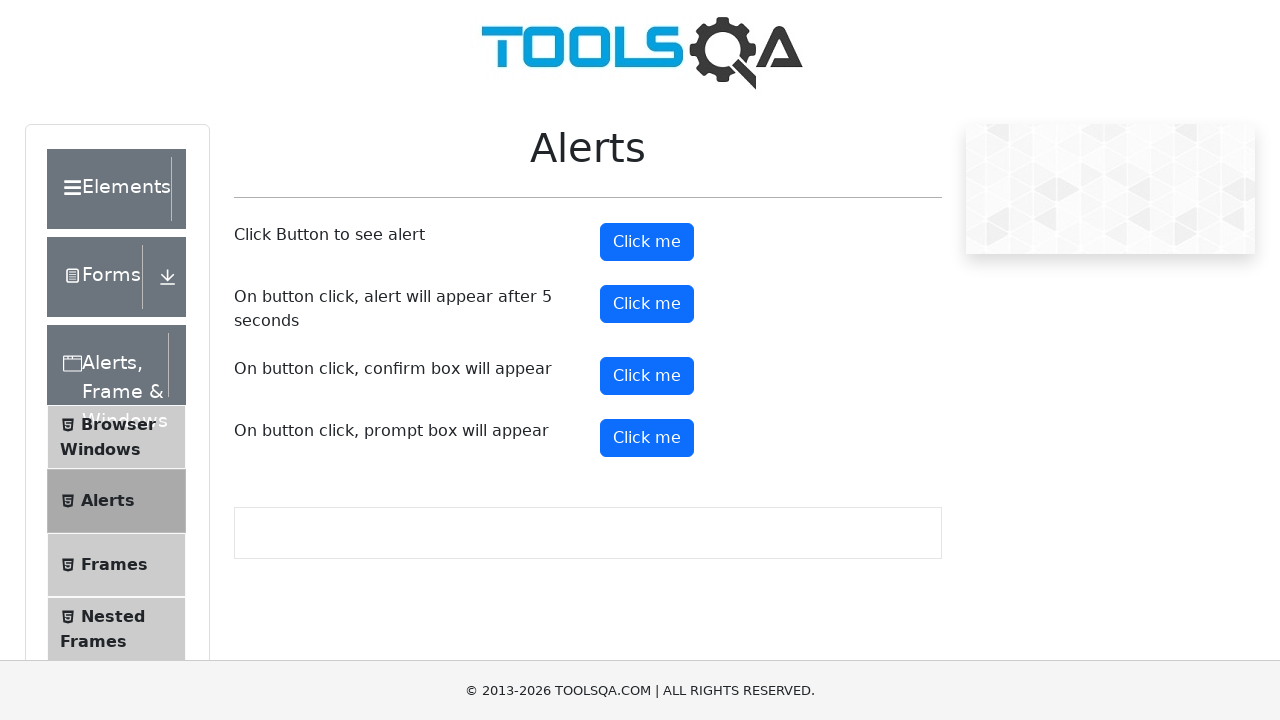

Clicked alert button to trigger JavaScript alert at (647, 242) on #alertButton
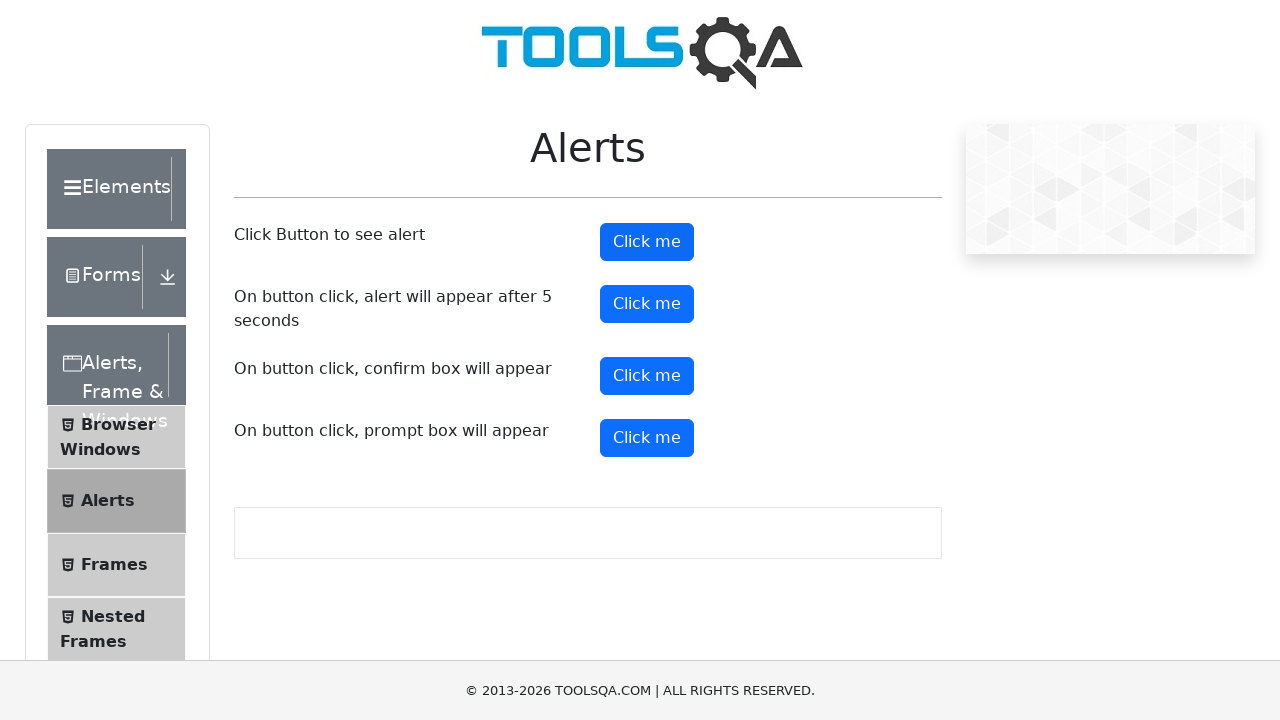

Set up dialog handler to accept alert
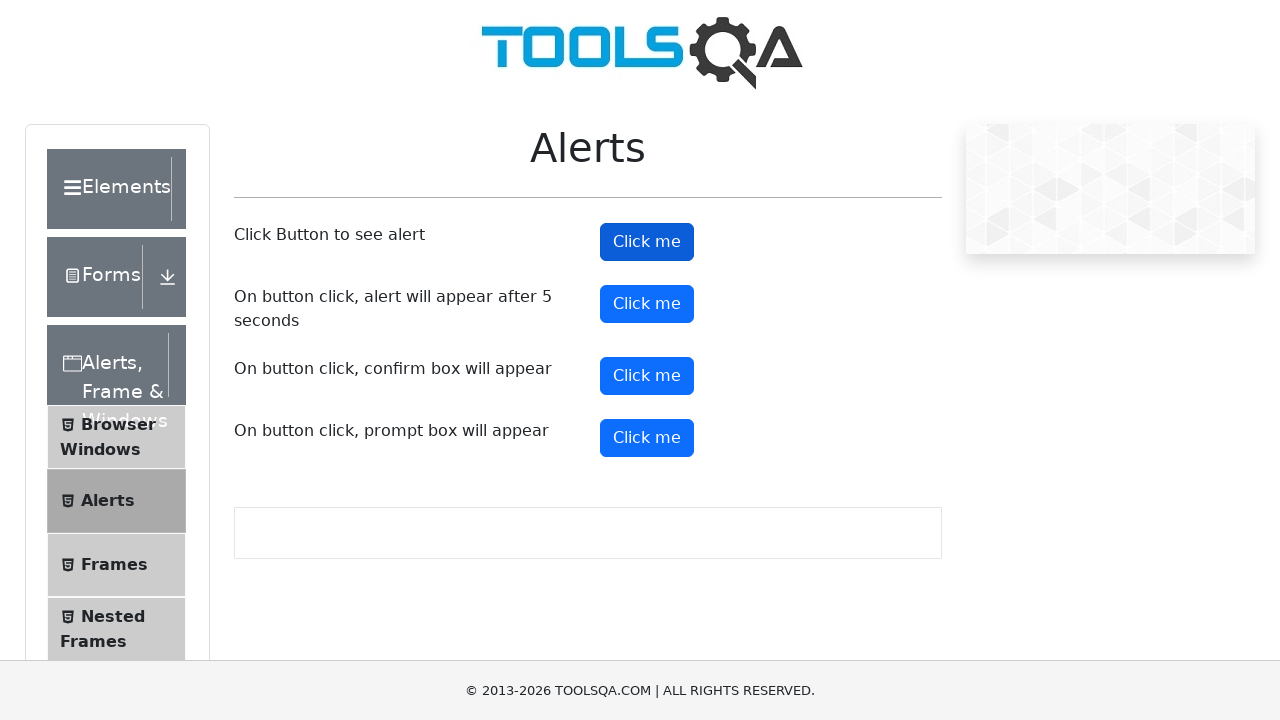

Alert dialog accepted and dismissed
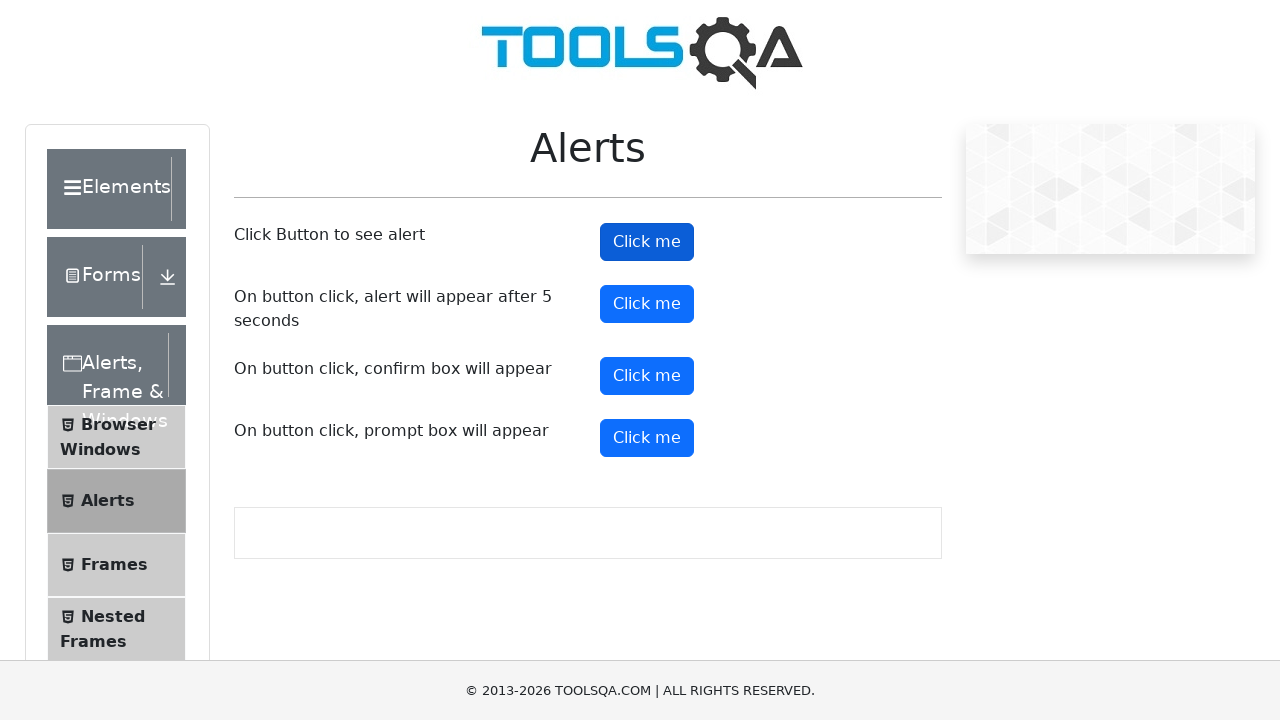

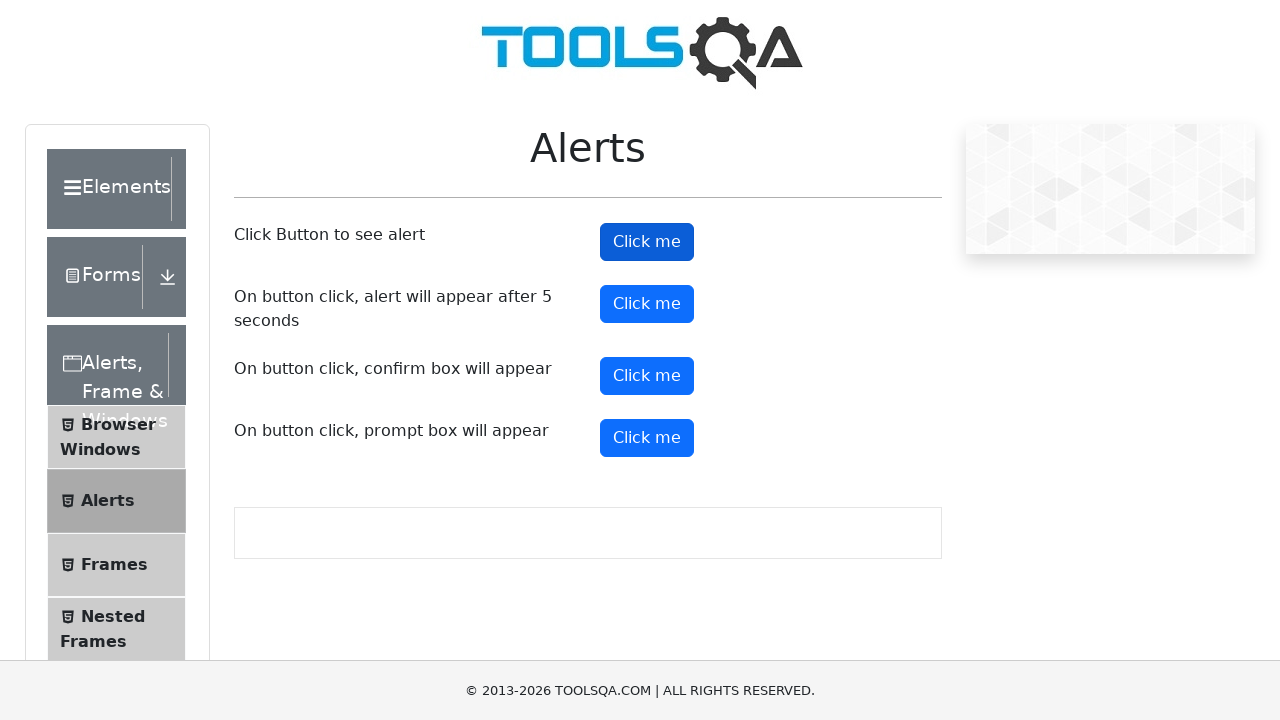